Tests that the MTS Belarus homepage displays the correct heading text for the "Online top-up without commission" section by locating the h2 element and verifying its text content.

Starting URL: https://www.mts.by/

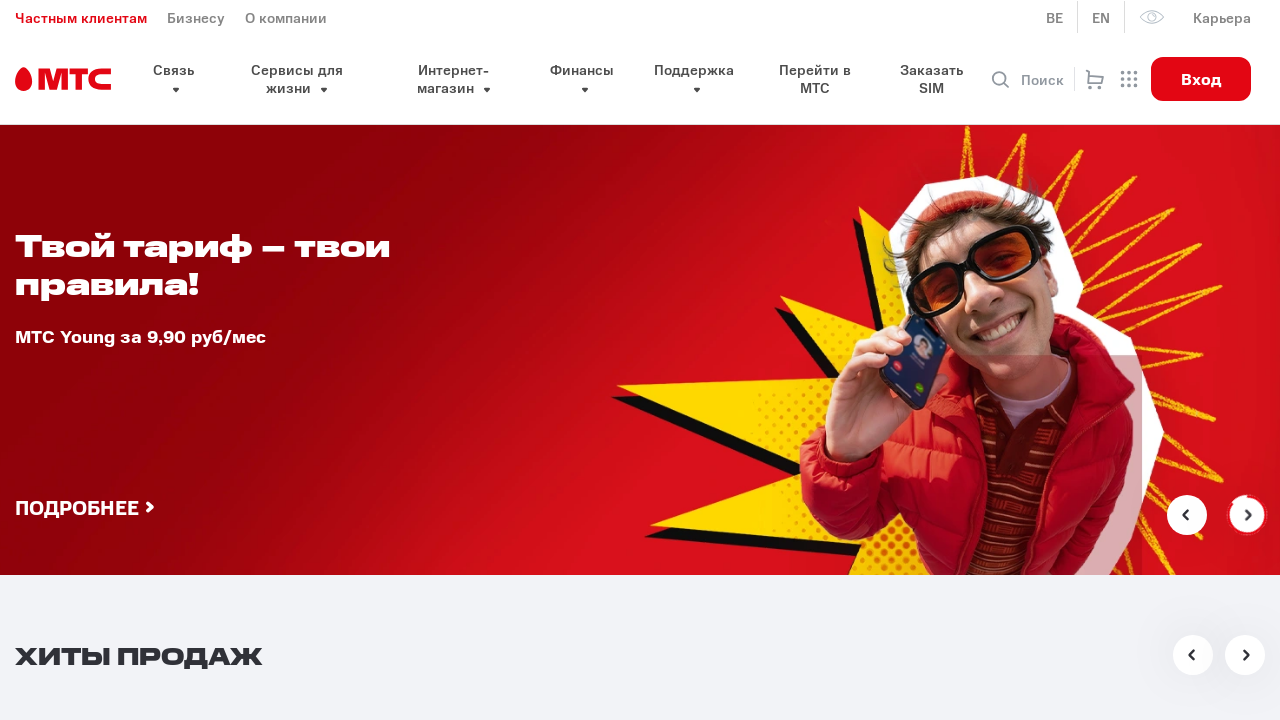

Navigated to MTS Belarus homepage
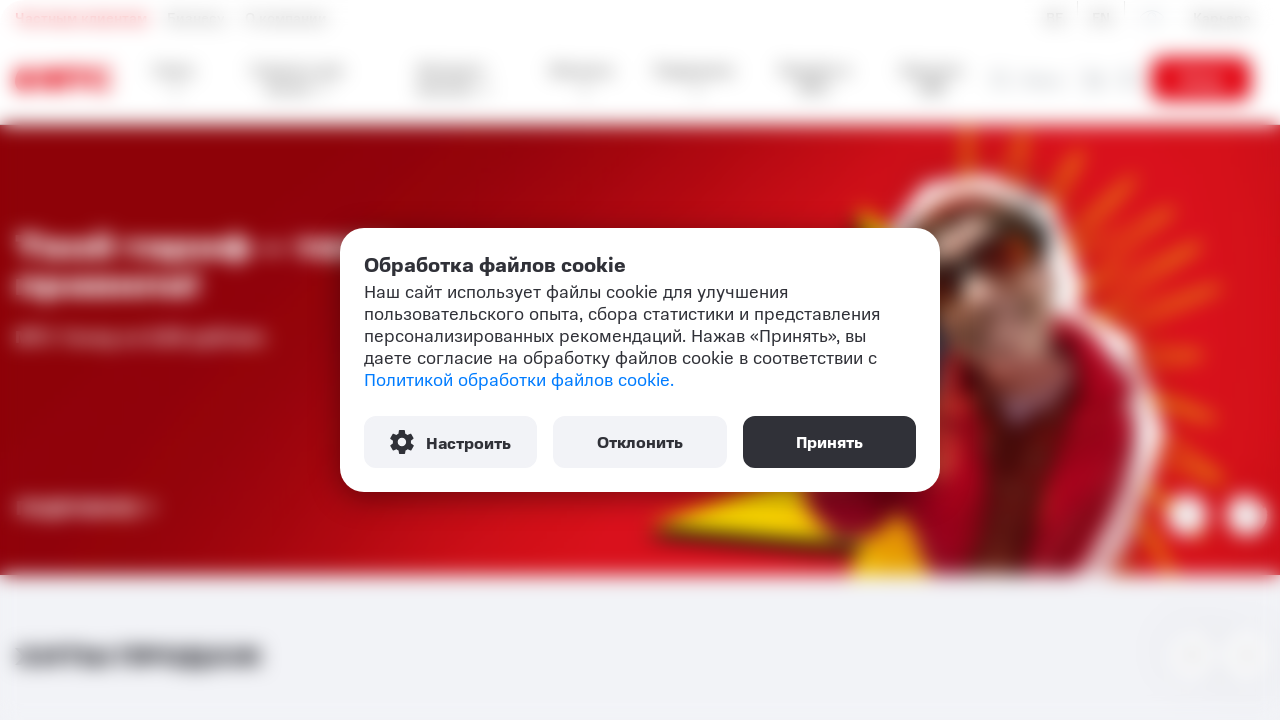

Located h2 element for 'Online top-up without commission' section
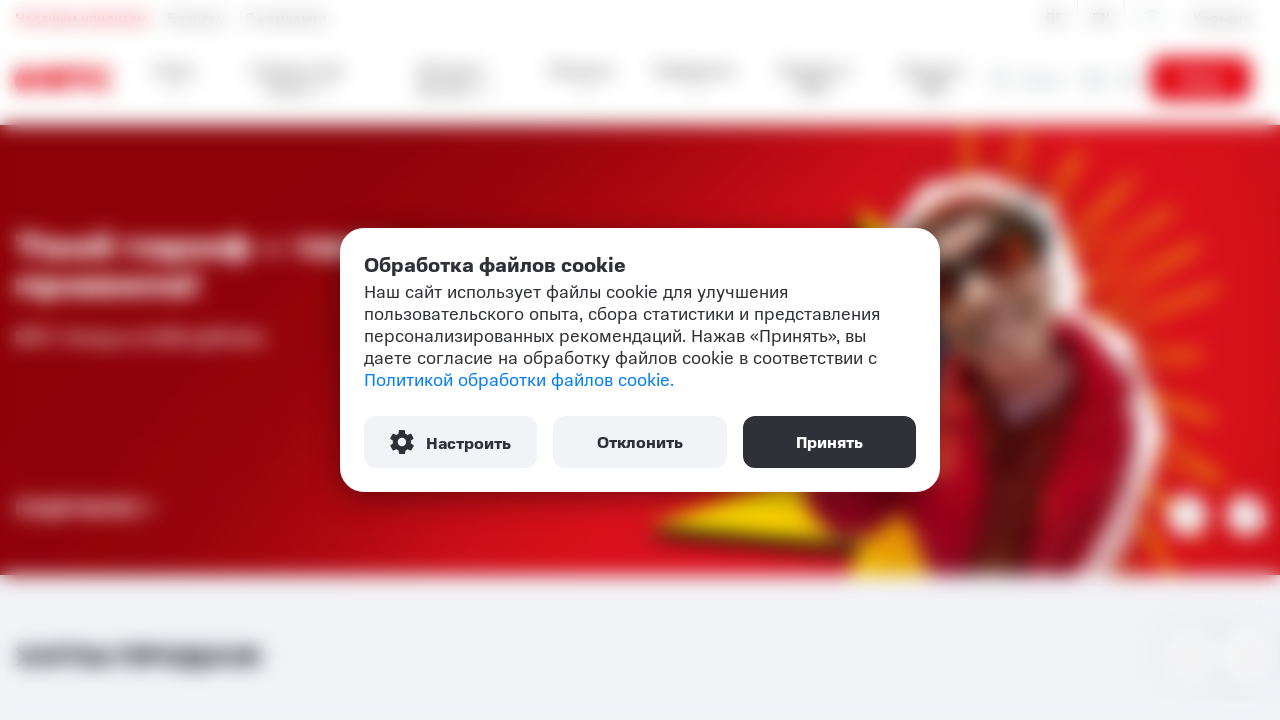

Waited for h2 element to be visible
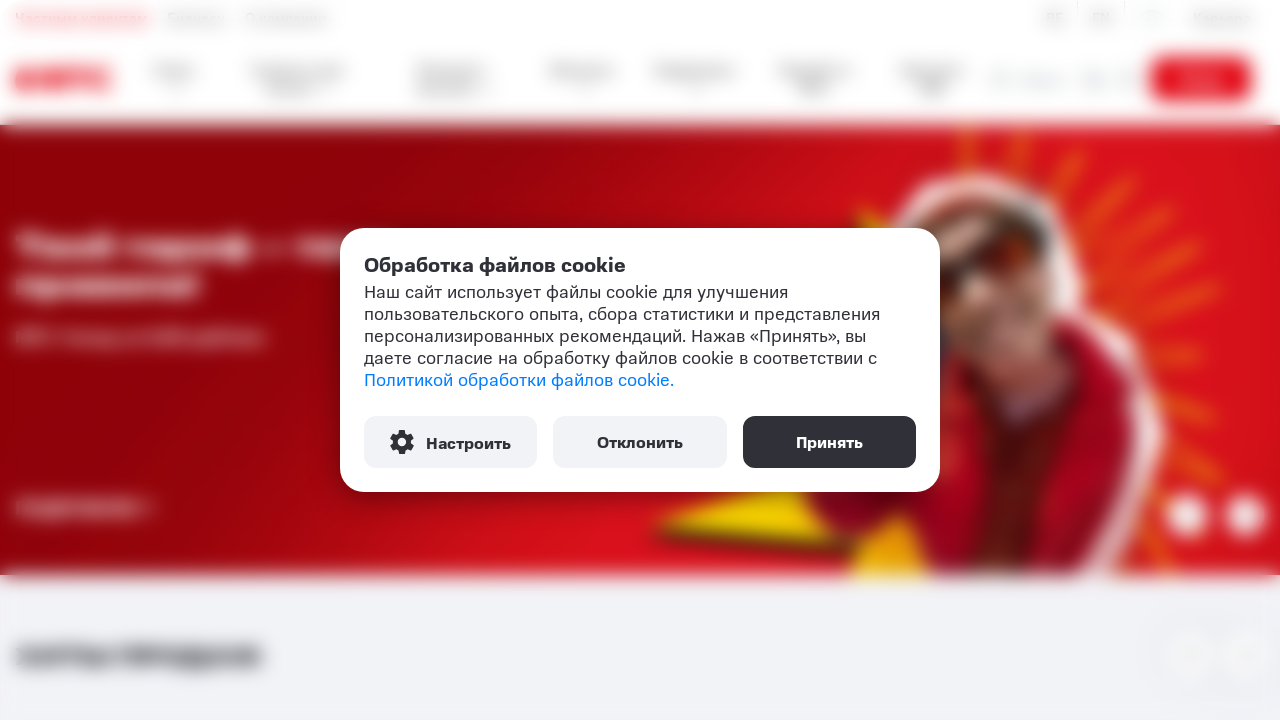

Retrieved and normalized h2 text content: 'Онлайн пополнение без комиссии'
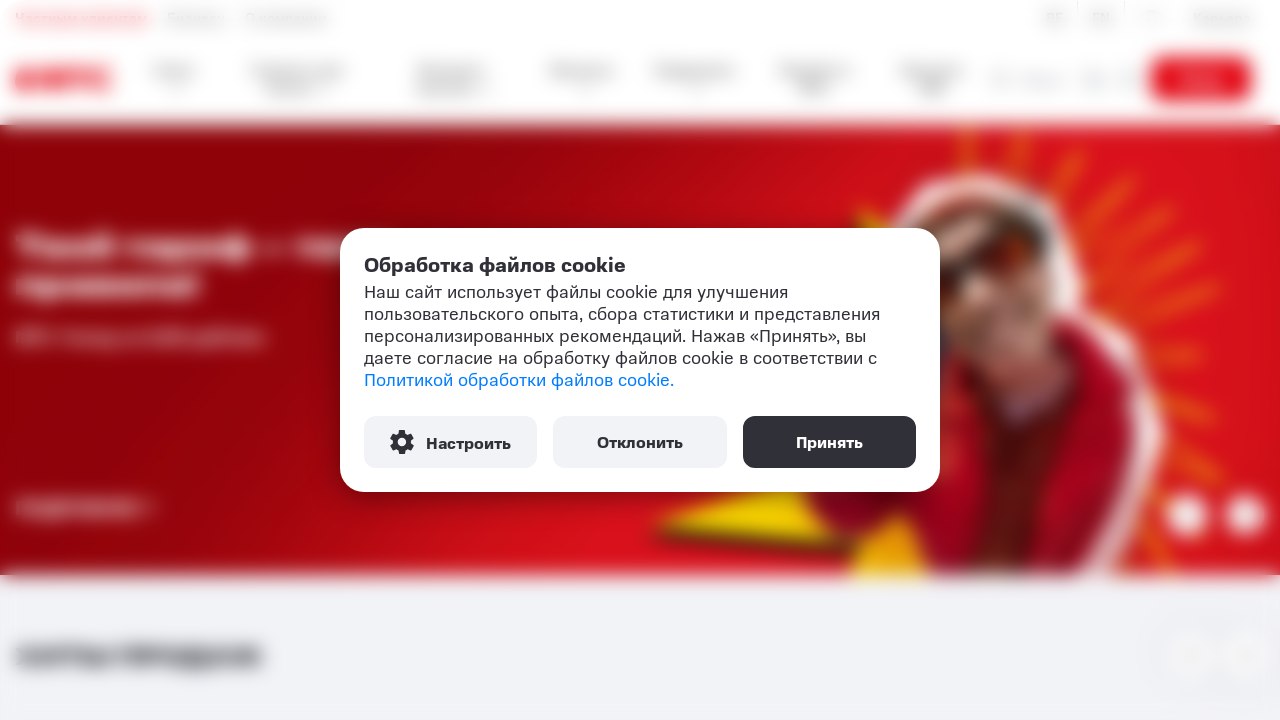

Verified h2 text matches expected value 'Онлайн пополнение без комиссии'
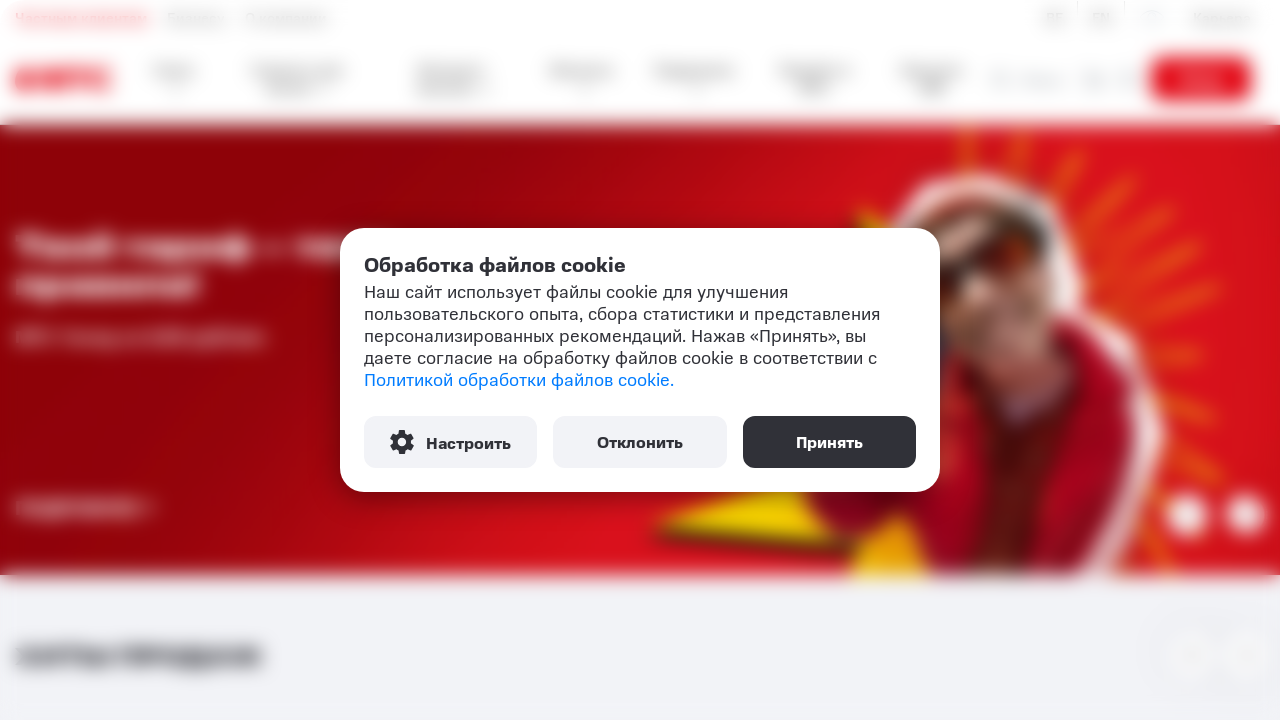

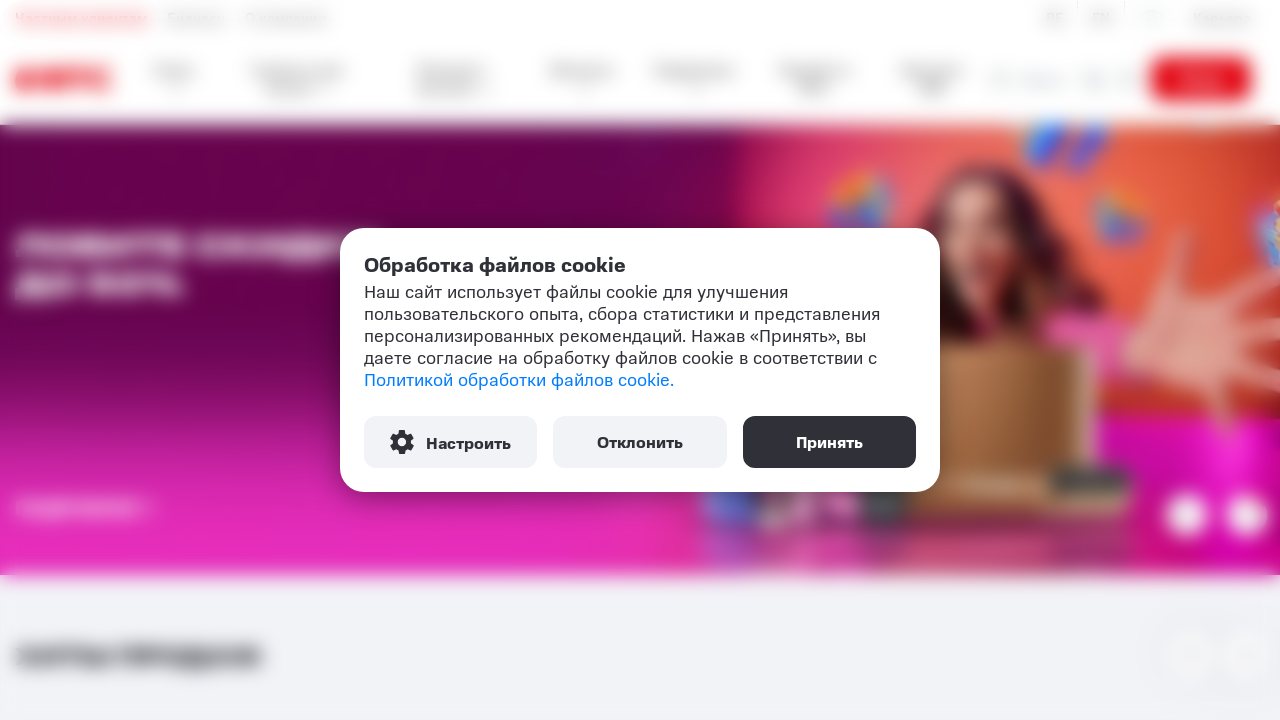